Tests the FAQ accordion functionality by scrolling to the questions section, clicking on a question about order quantity, and verifying the answer text is displayed

Starting URL: https://qa-scooter.praktikum-services.ru/

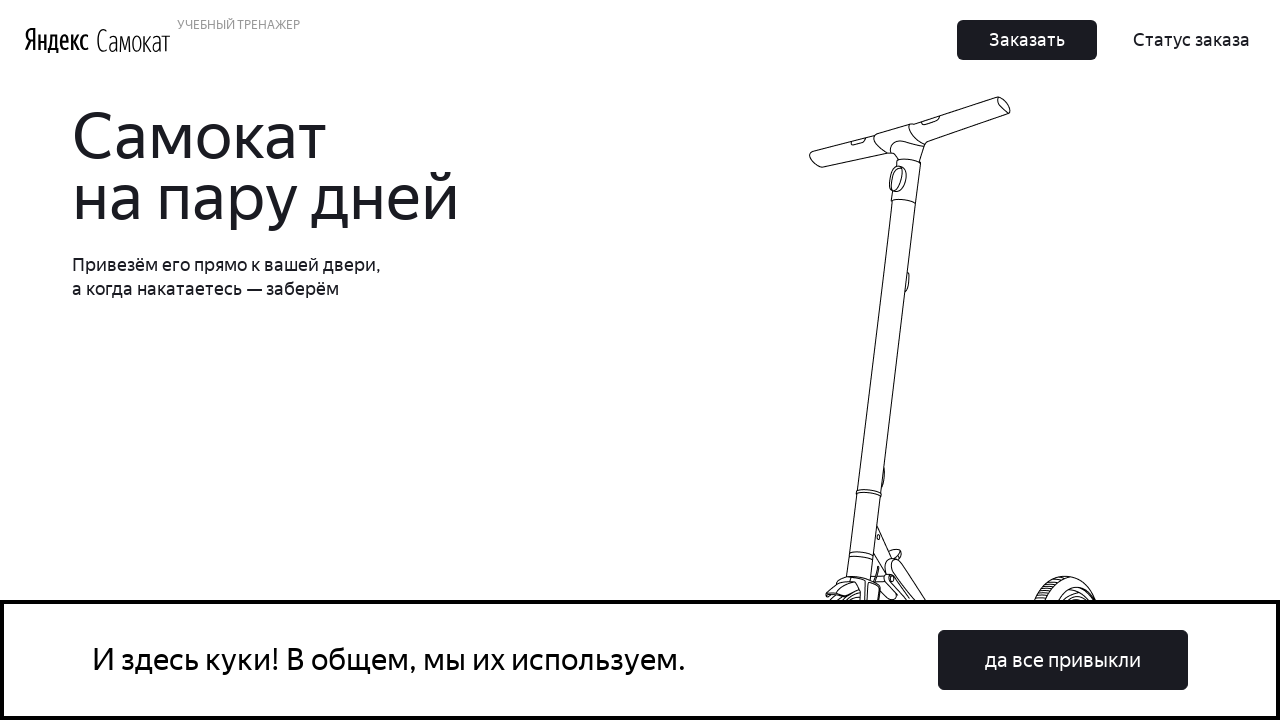

Scrolled down 500 pixels towards FAQ section
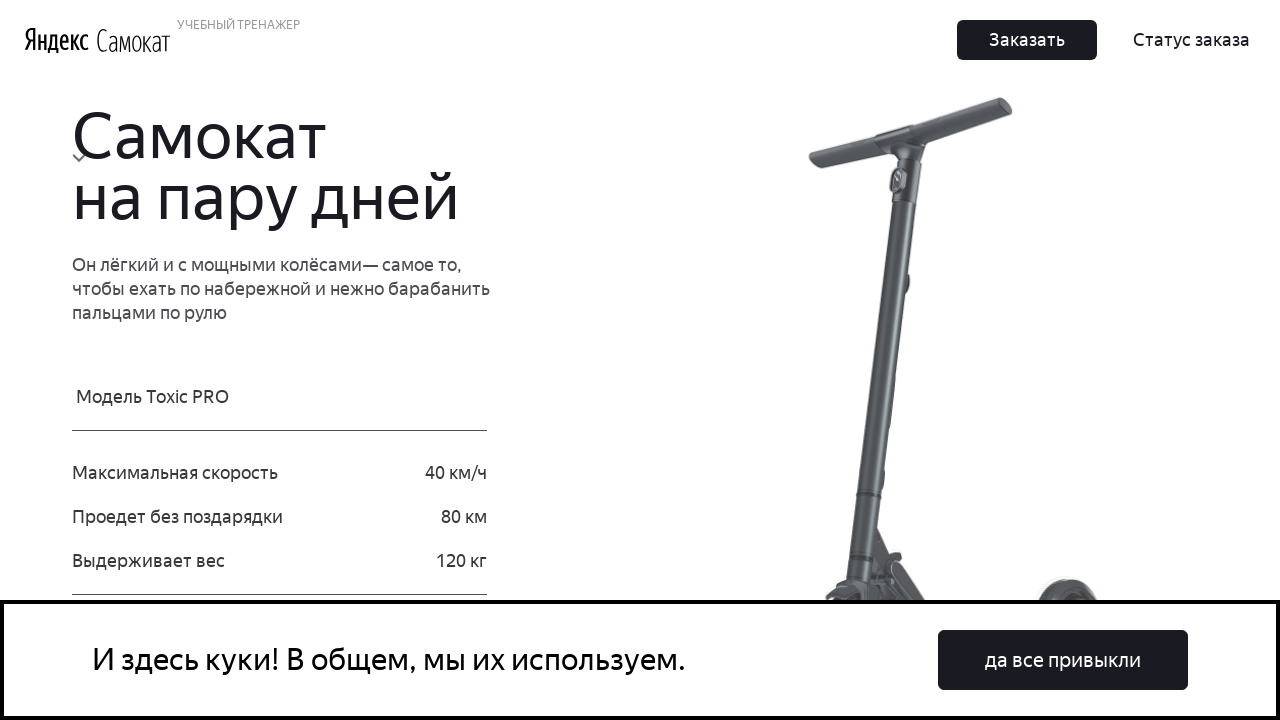

Waited 500ms for scroll animation
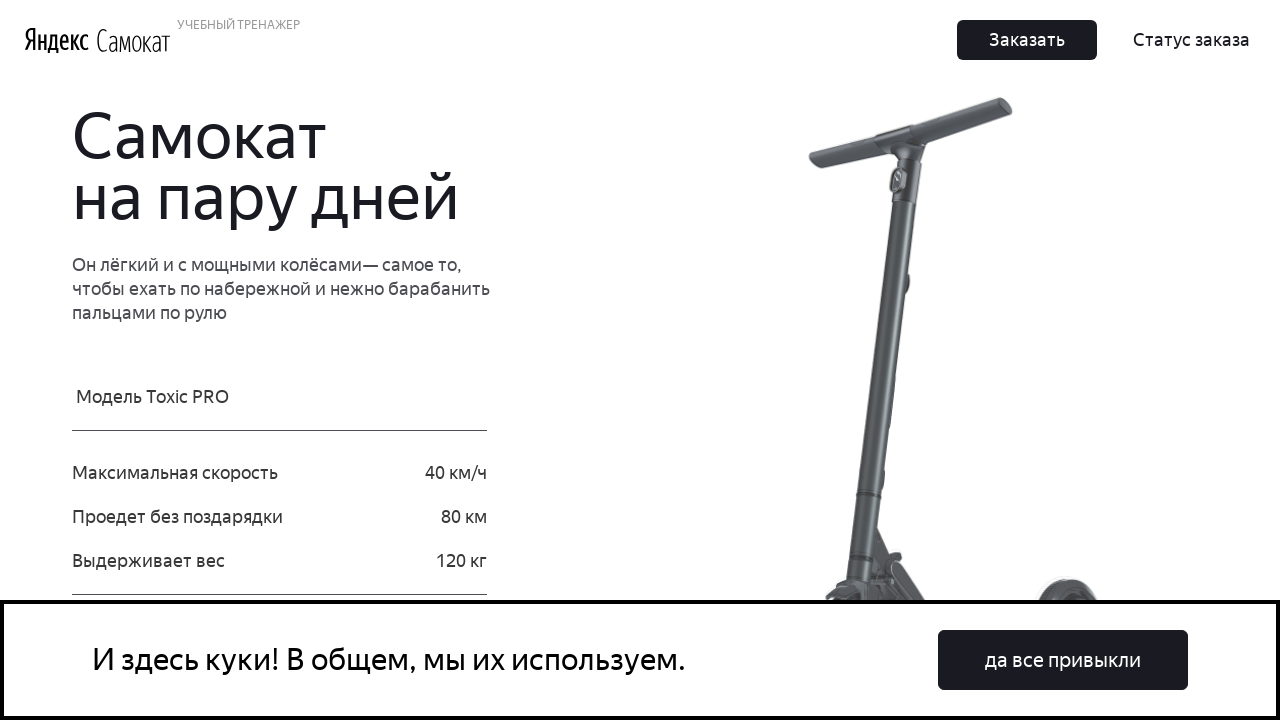

Scrolled down 500 pixels towards FAQ section
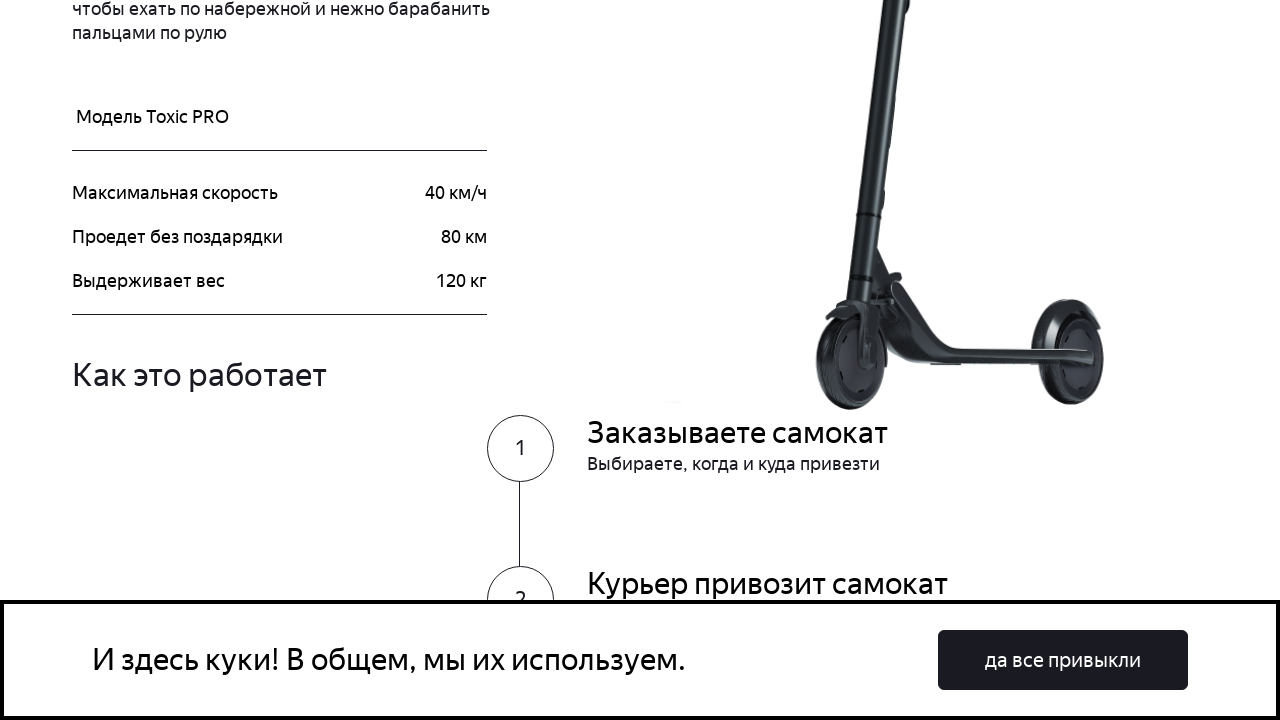

Waited 500ms for scroll animation
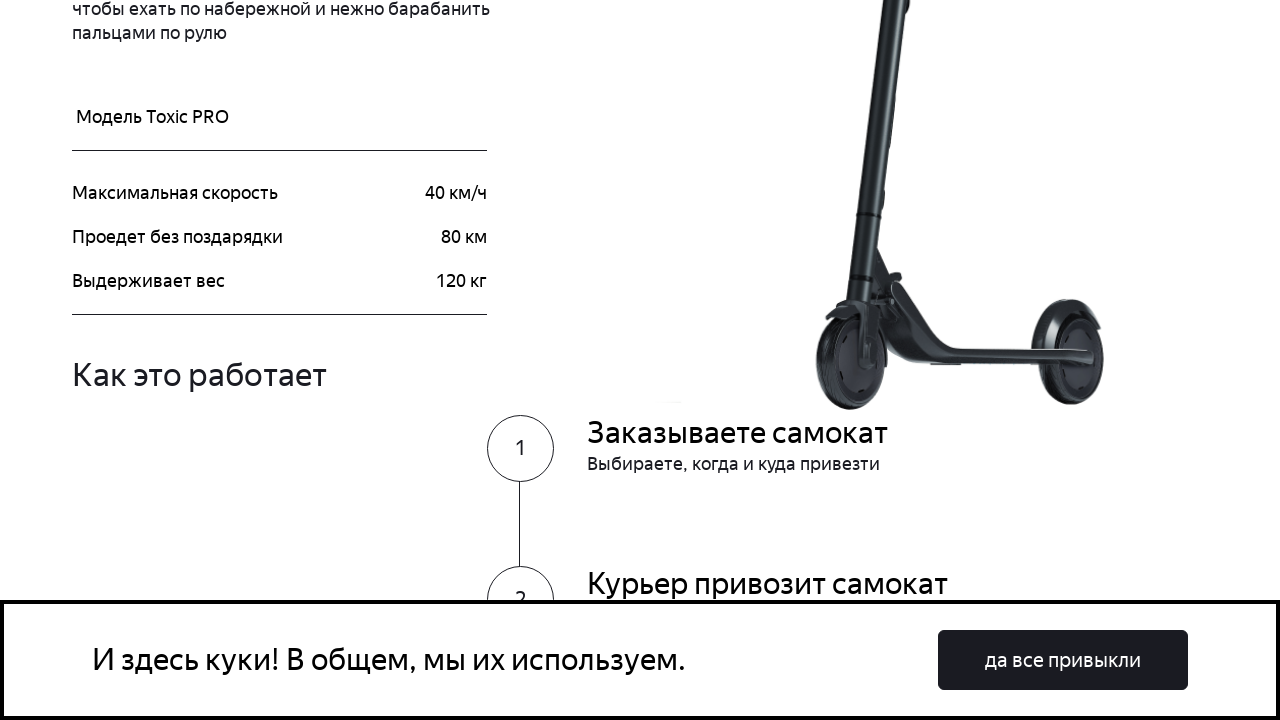

Scrolled down 500 pixels towards FAQ section
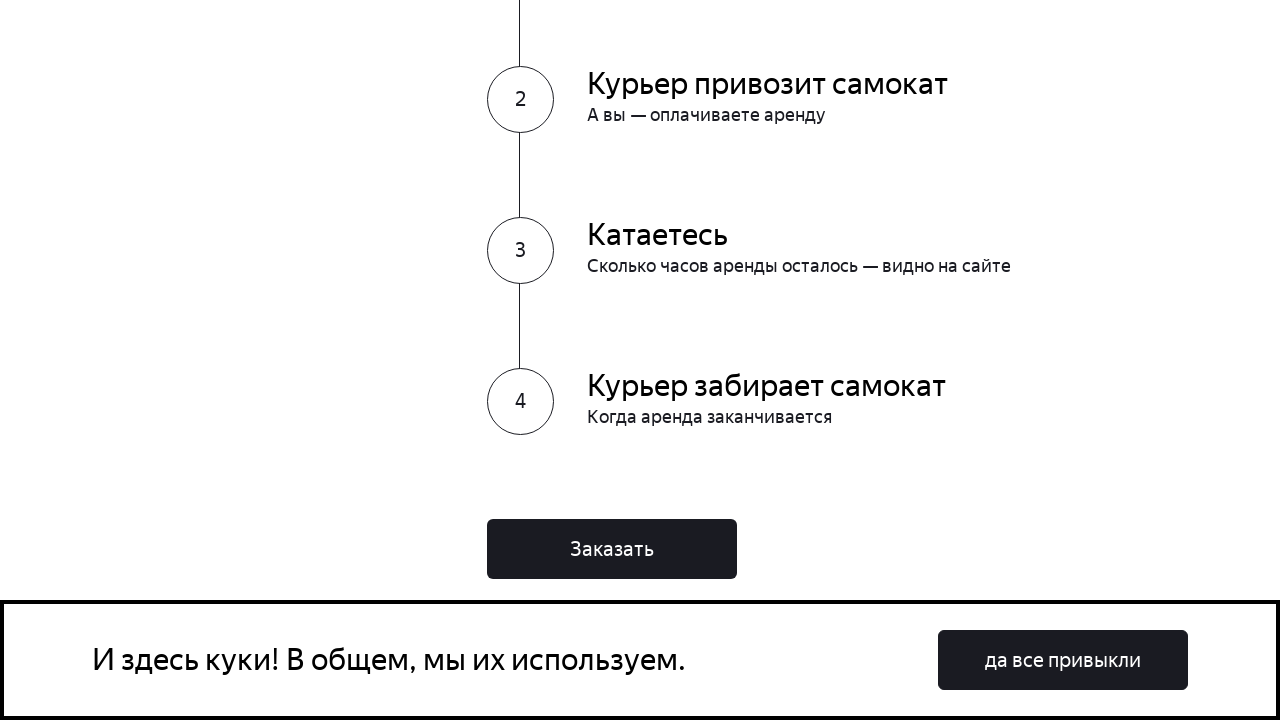

Waited 500ms for scroll animation
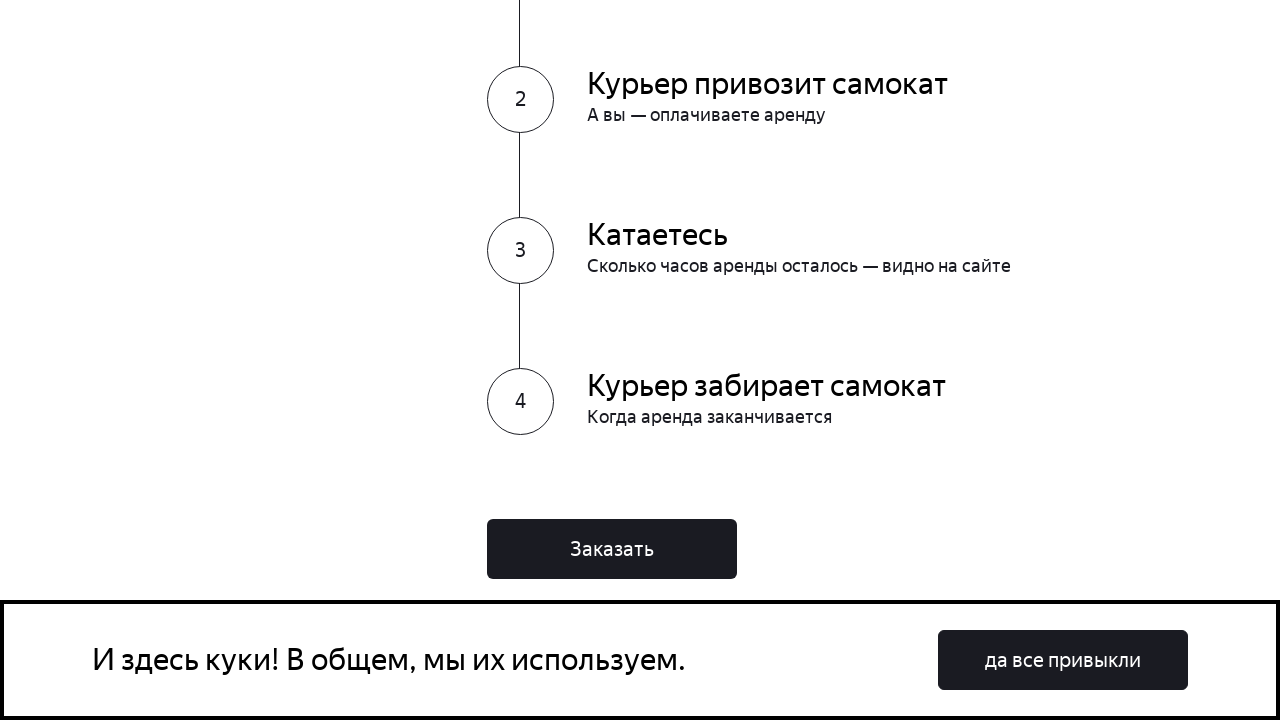

Scrolled down 500 pixels towards FAQ section
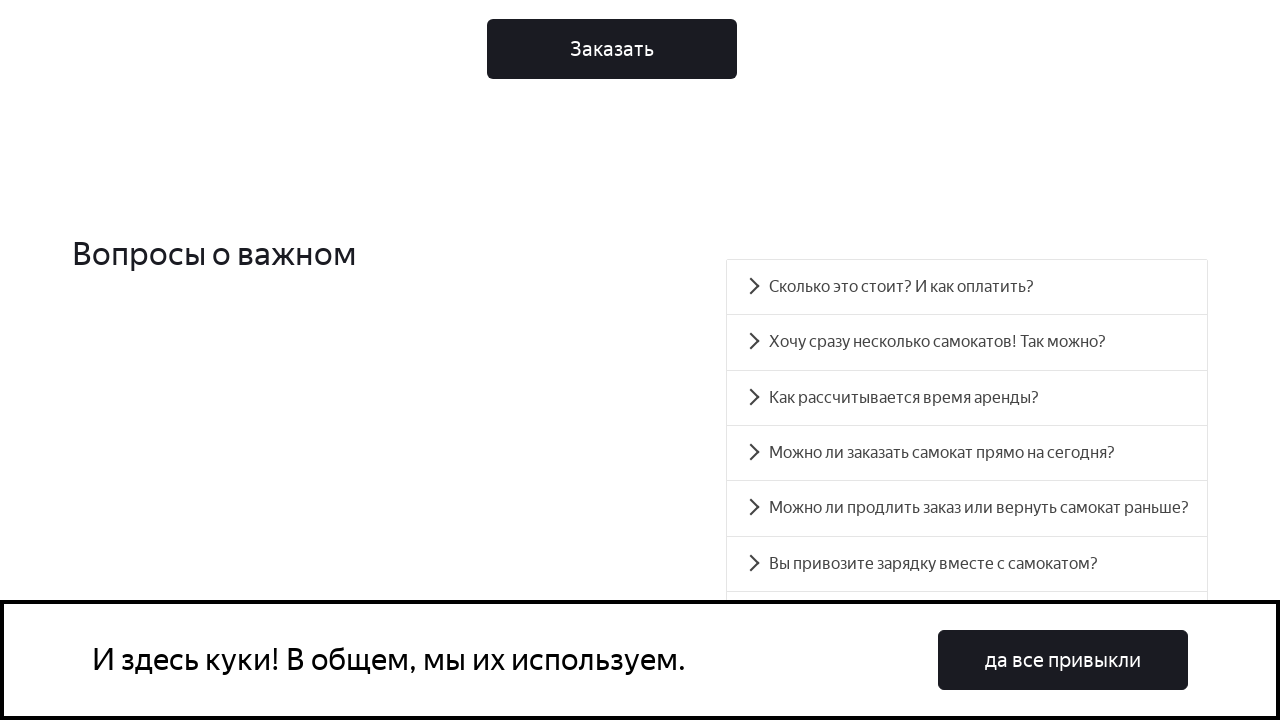

Waited 500ms for scroll animation
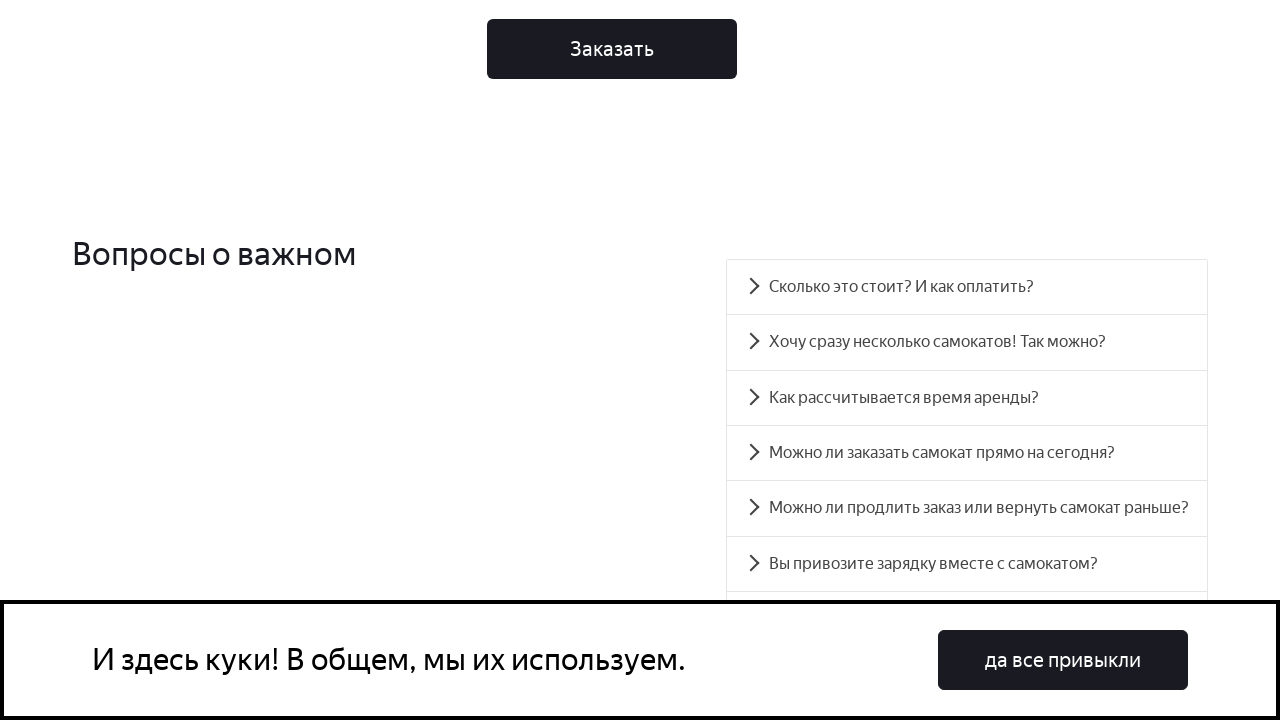

Clicked on accordion question about order quantity at (967, 342) on div#accordion__heading-1.accordion__button
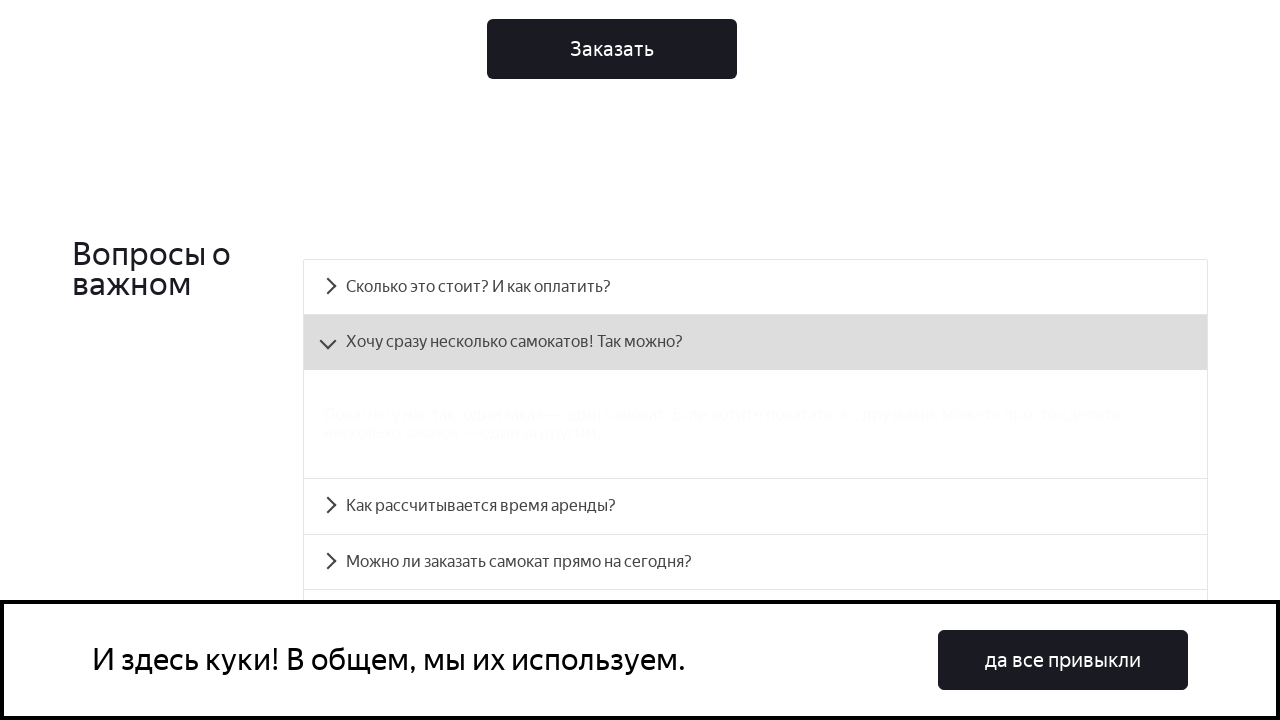

Answer text about one order per scooter is now visible
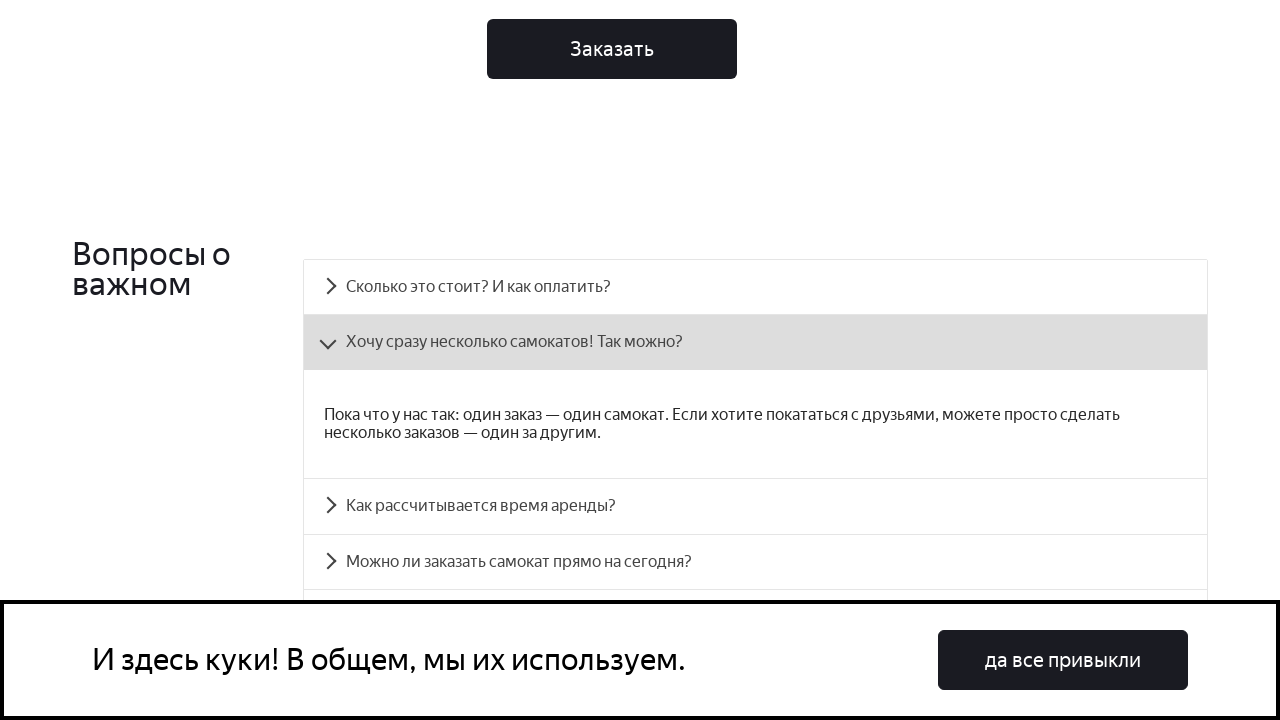

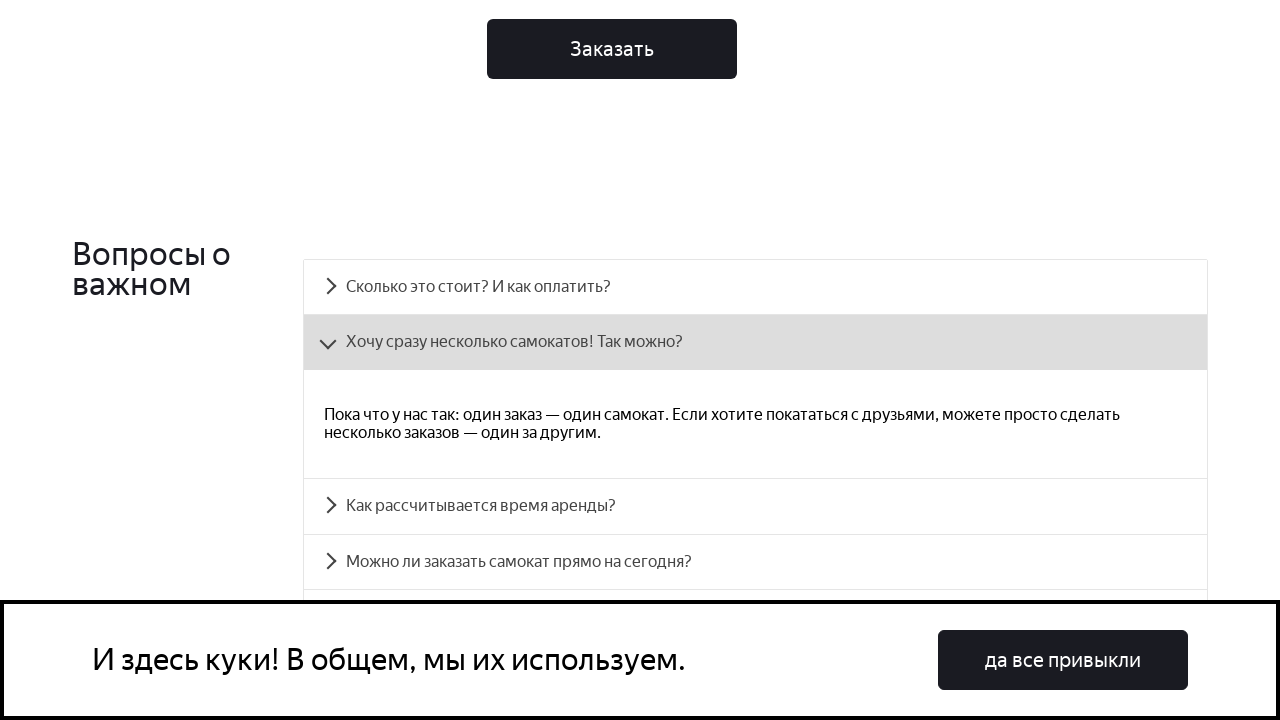